Tests that the toggle all checkbox state updates when individual items are completed or cleared

Starting URL: https://demo.playwright.dev/todomvc

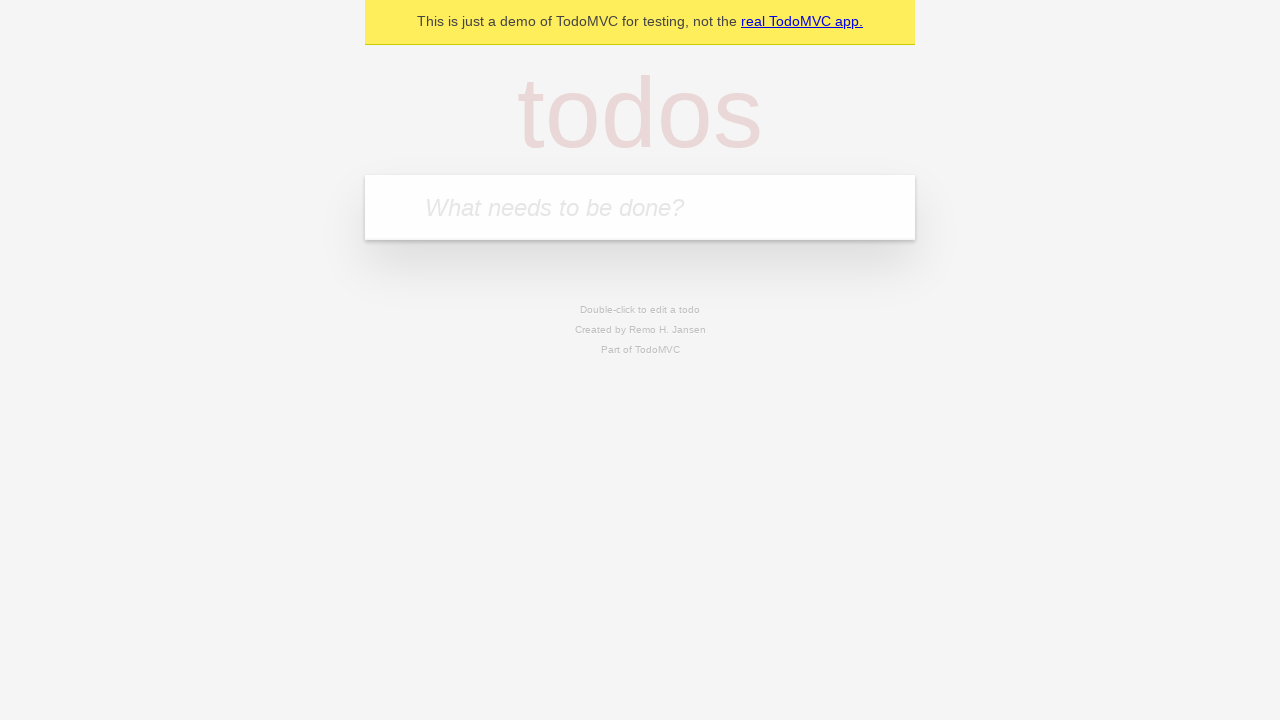

Filled todo input with 'buy some cheese' on internal:attr=[placeholder="What needs to be done?"i]
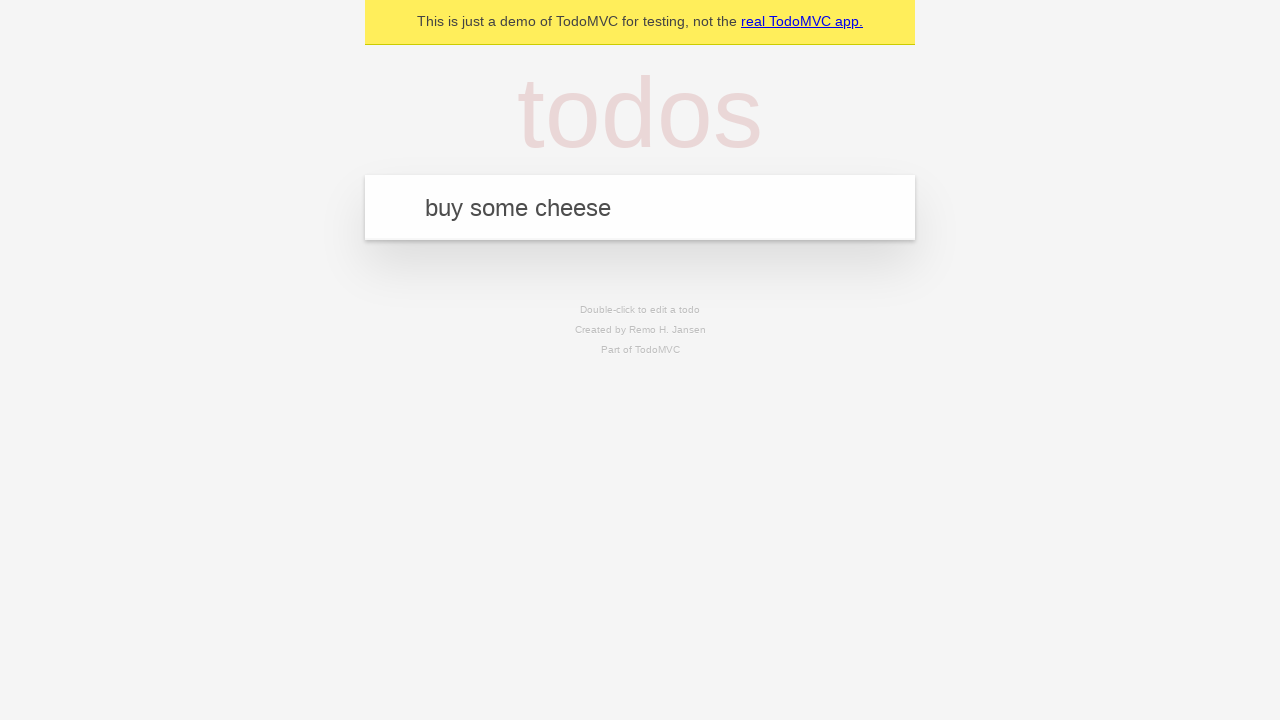

Pressed Enter to add first todo item on internal:attr=[placeholder="What needs to be done?"i]
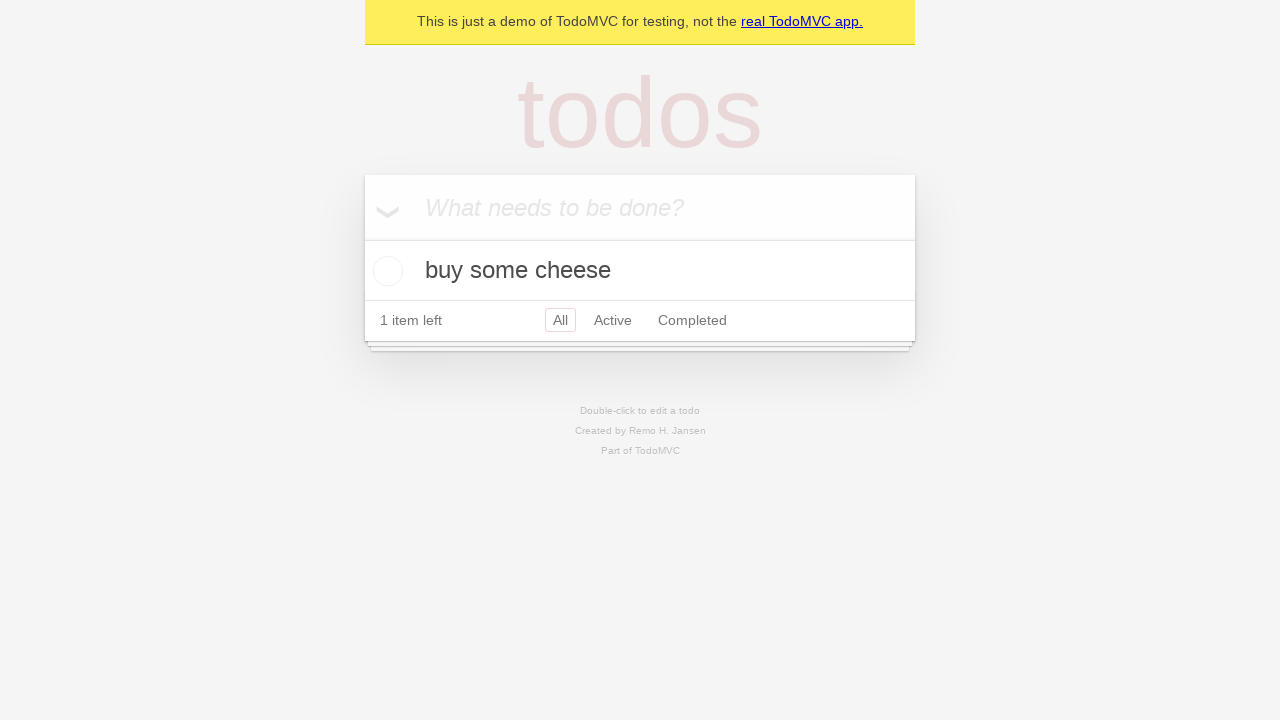

Filled todo input with 'feed the cat' on internal:attr=[placeholder="What needs to be done?"i]
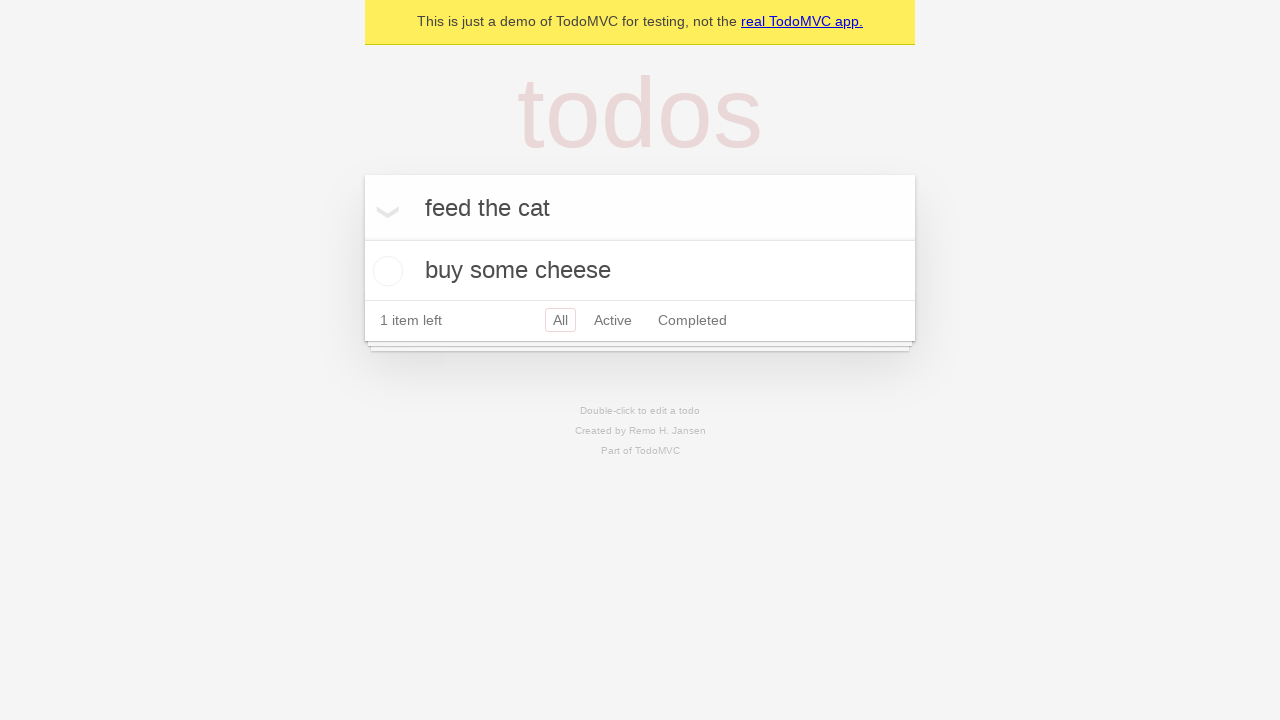

Pressed Enter to add second todo item on internal:attr=[placeholder="What needs to be done?"i]
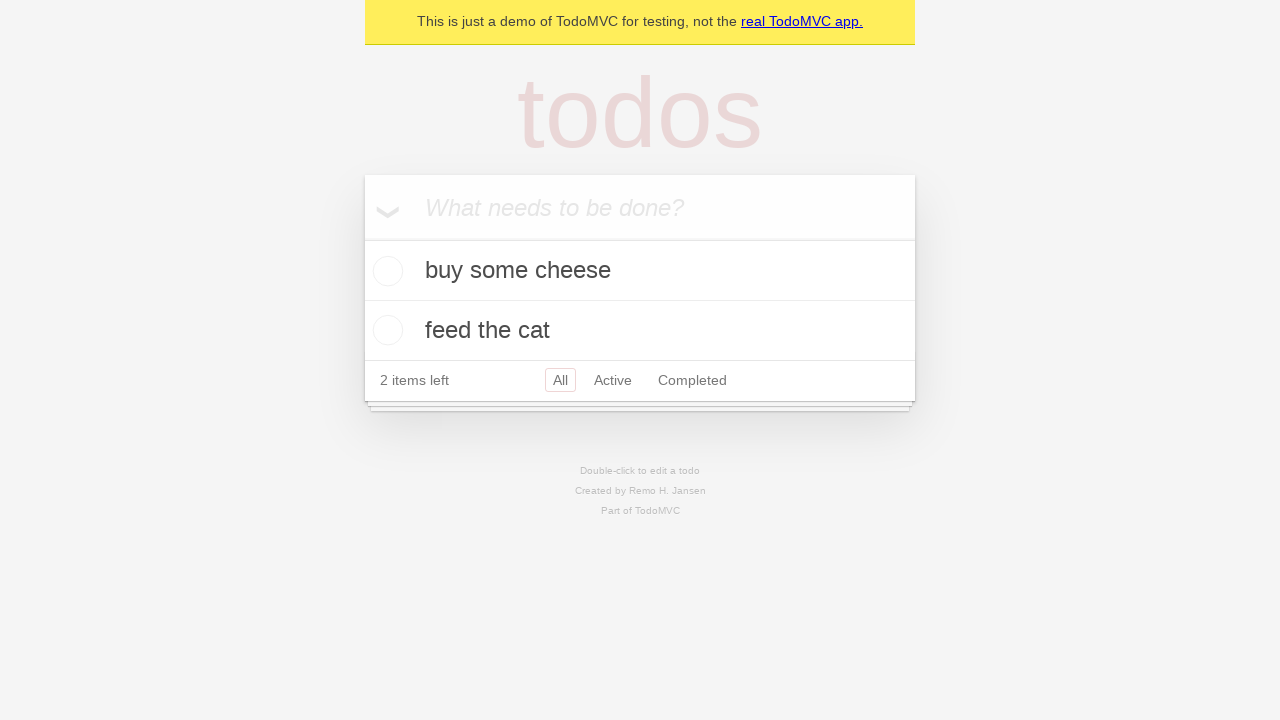

Filled todo input with 'book a doctors appointment' on internal:attr=[placeholder="What needs to be done?"i]
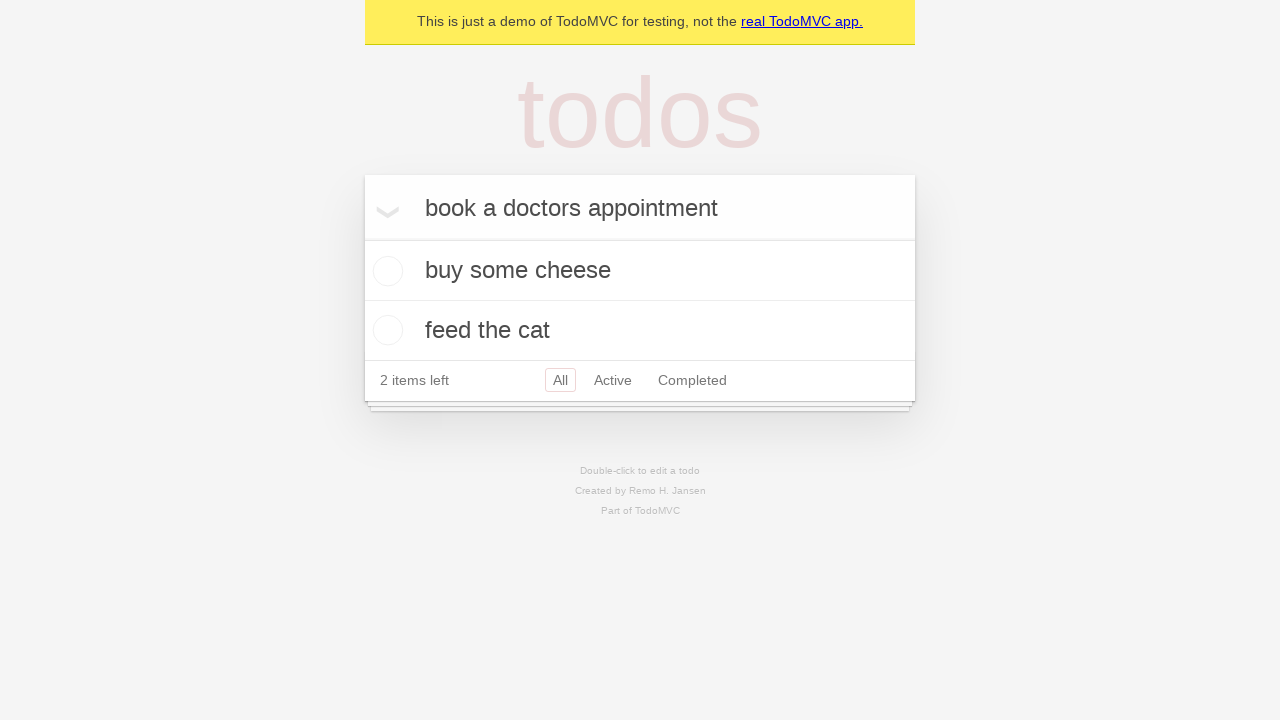

Pressed Enter to add third todo item on internal:attr=[placeholder="What needs to be done?"i]
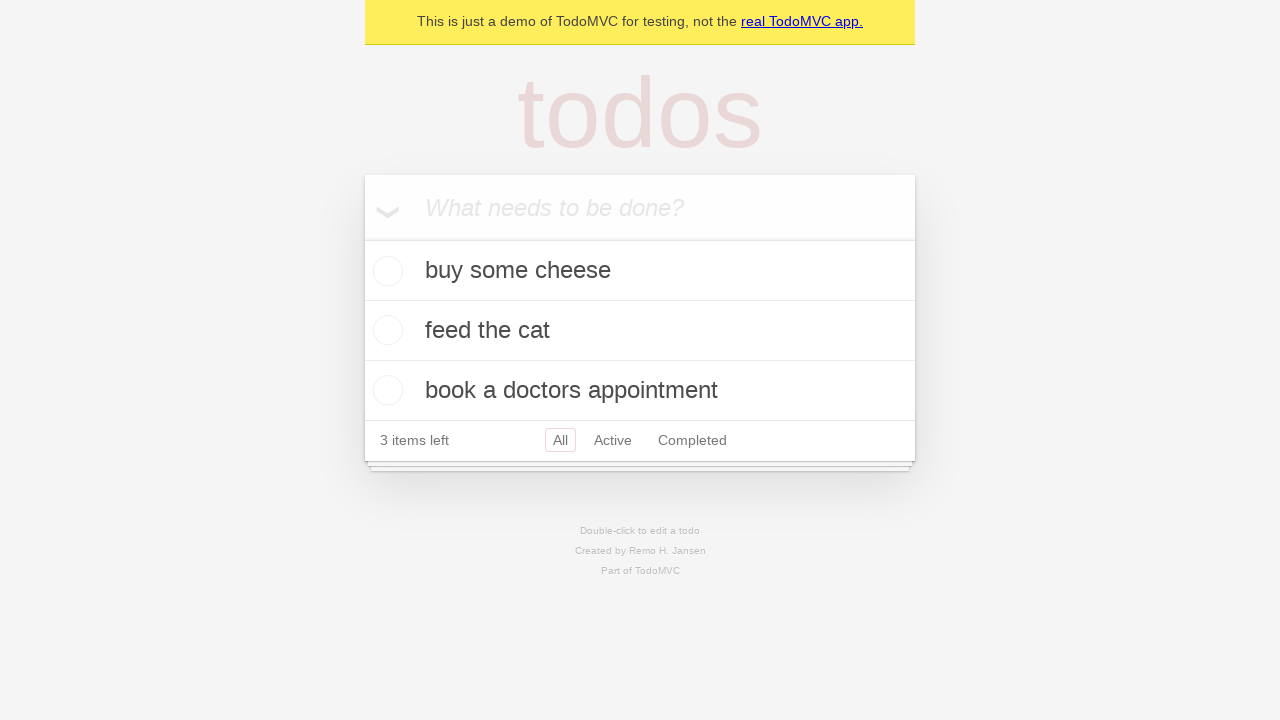

Checked 'Mark all as complete' checkbox to complete all items at (362, 238) on internal:label="Mark all as complete"i
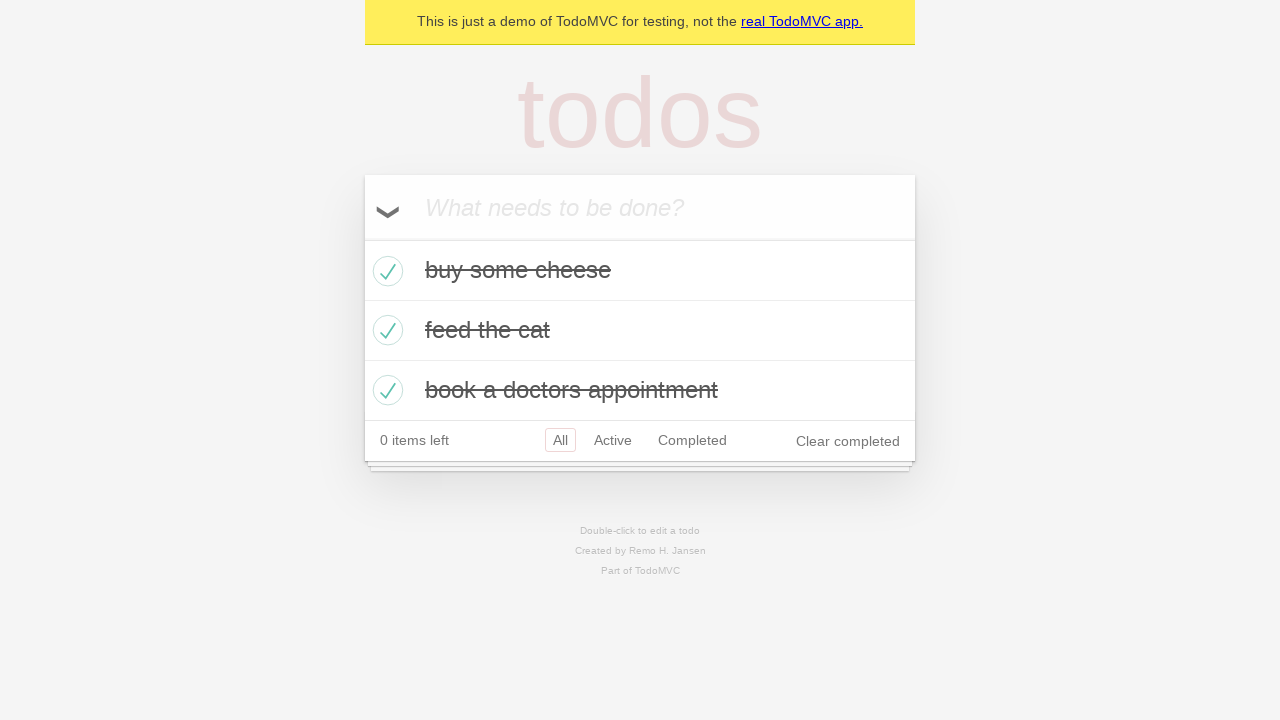

Unchecked the first todo item checkbox at (385, 271) on internal:testid=[data-testid="todo-item"s] >> nth=0 >> internal:role=checkbox
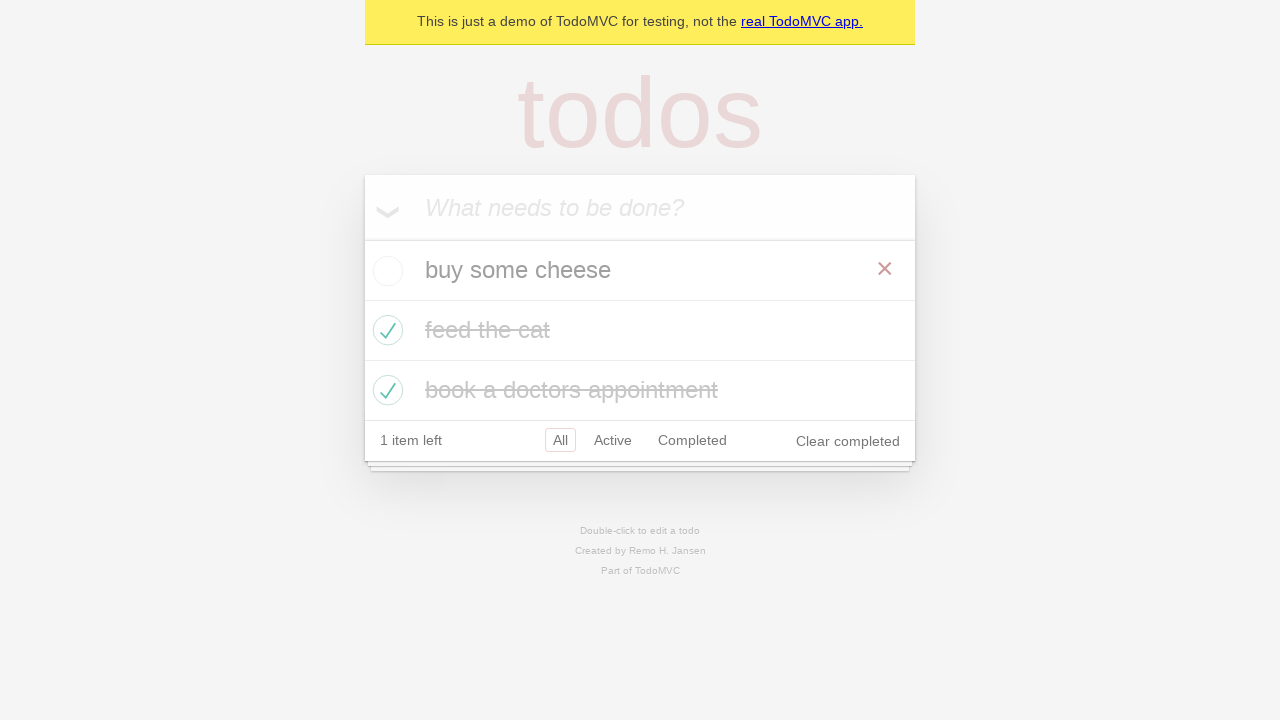

Re-checked the first todo item checkbox at (385, 271) on internal:testid=[data-testid="todo-item"s] >> nth=0 >> internal:role=checkbox
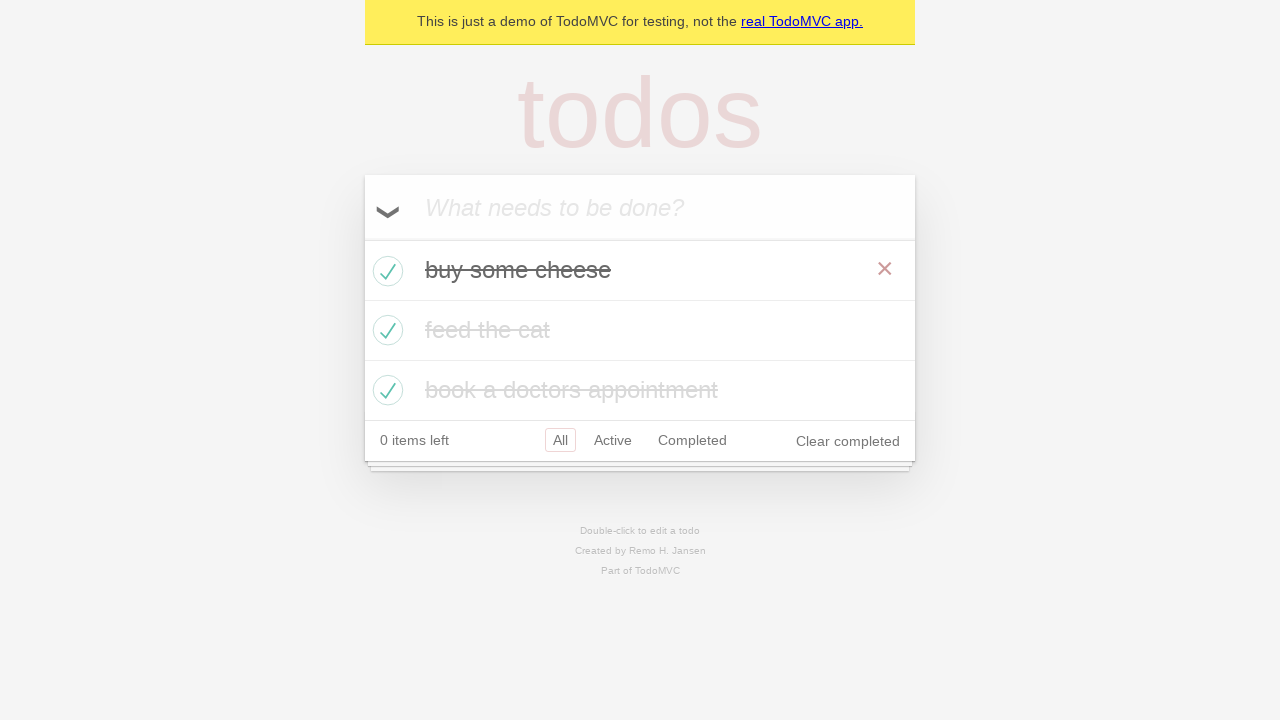

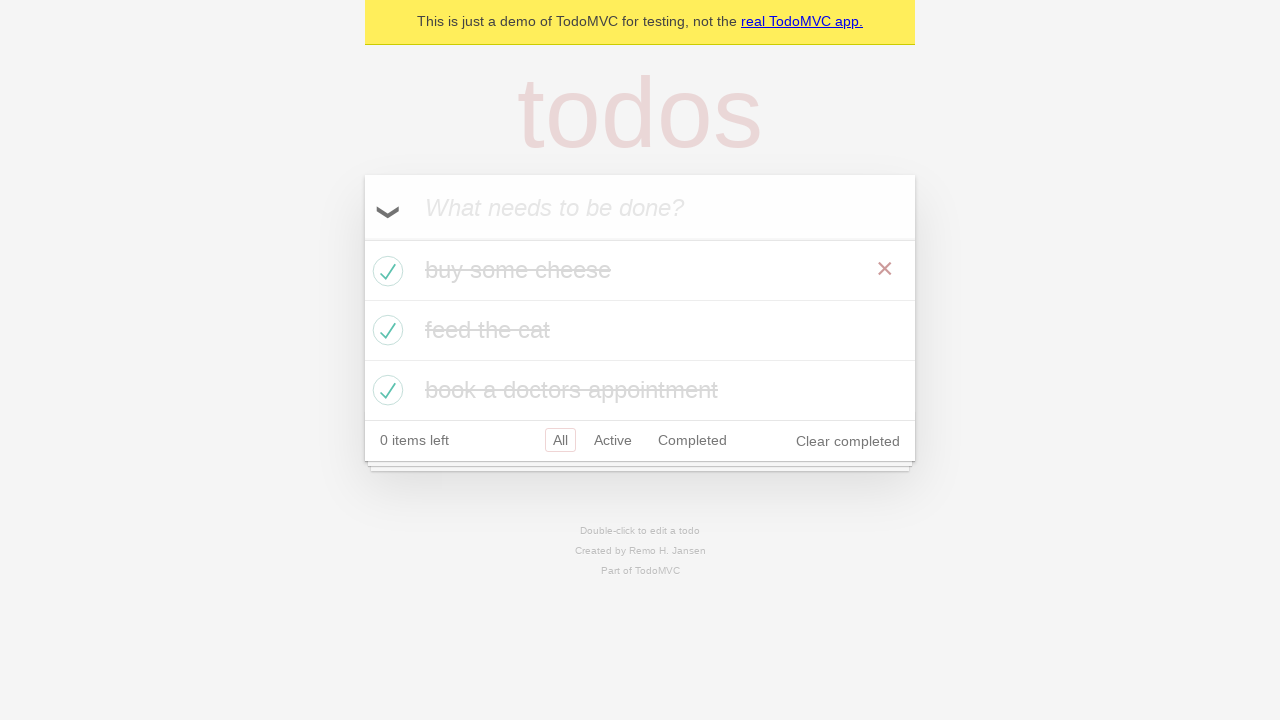